Navigates to an automation practice page, scrolls to a table, and interacts with table elements to verify the table structure and content

Starting URL: https://rahulshettyacademy.com/AutomationPractice/

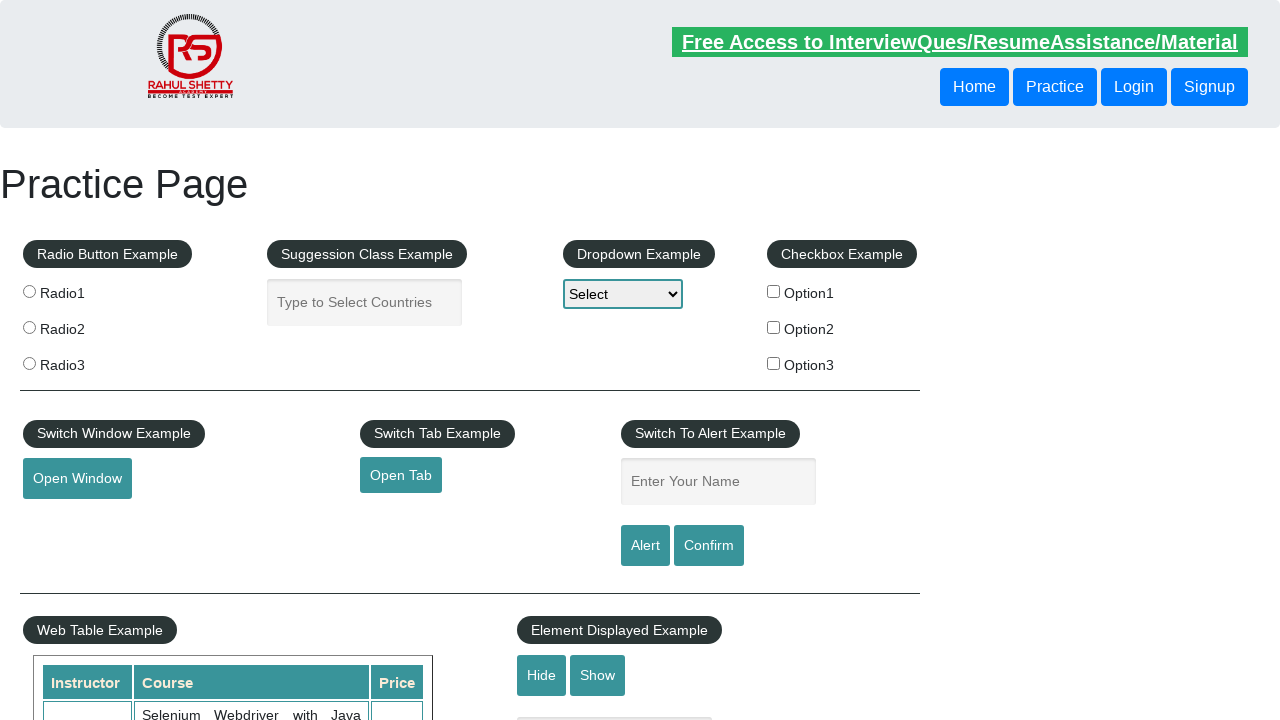

Scrolled down 600 pixels to make table visible
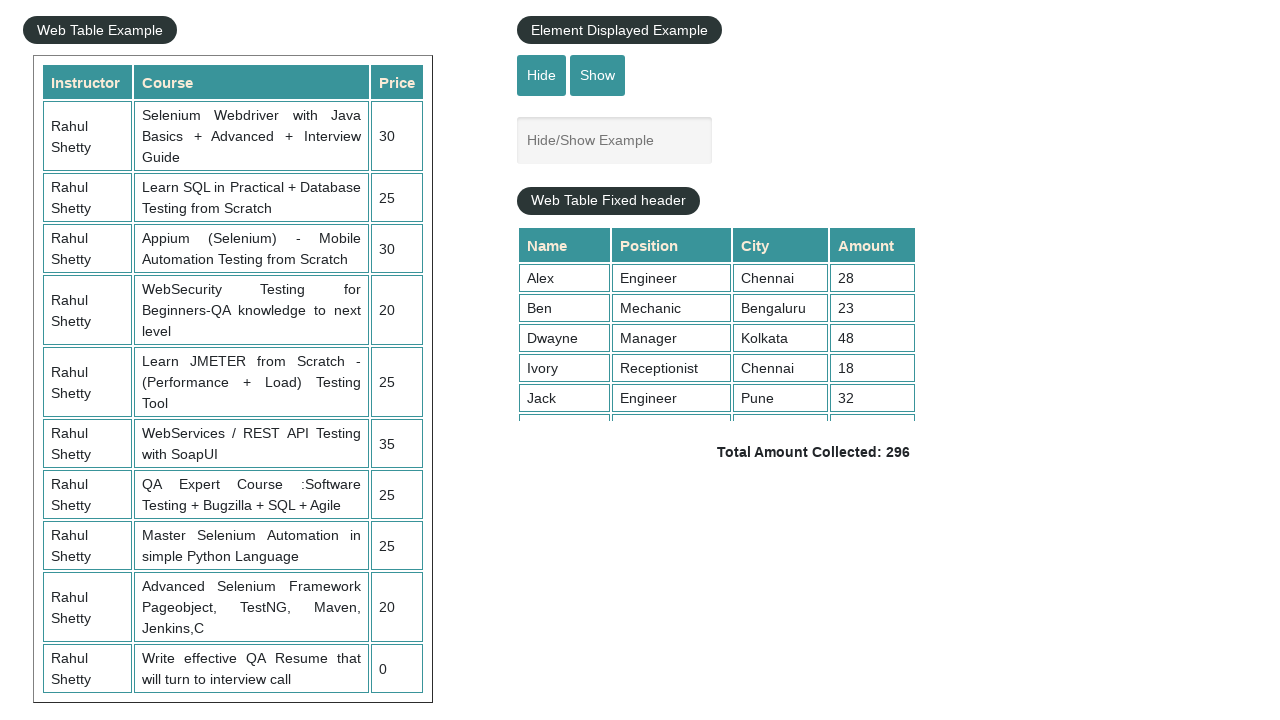

Waited for table rows to be present in the courses table
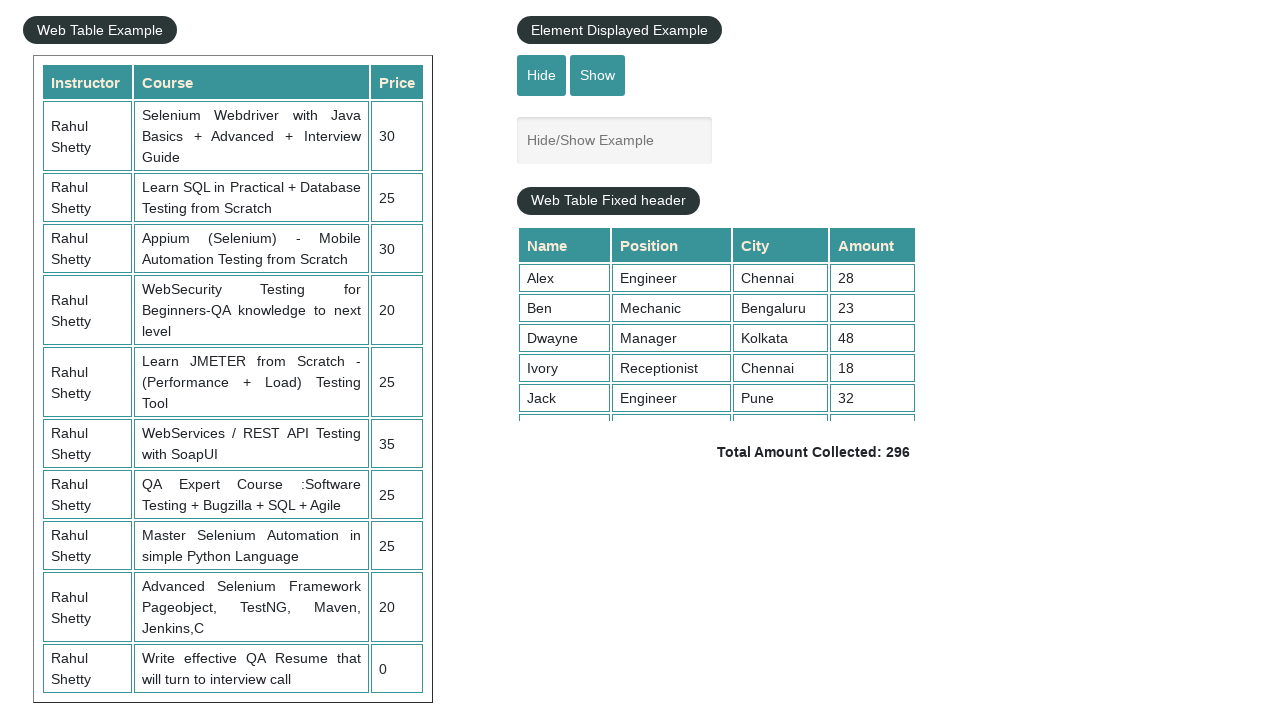

Waited for table headers to be present in the courses table
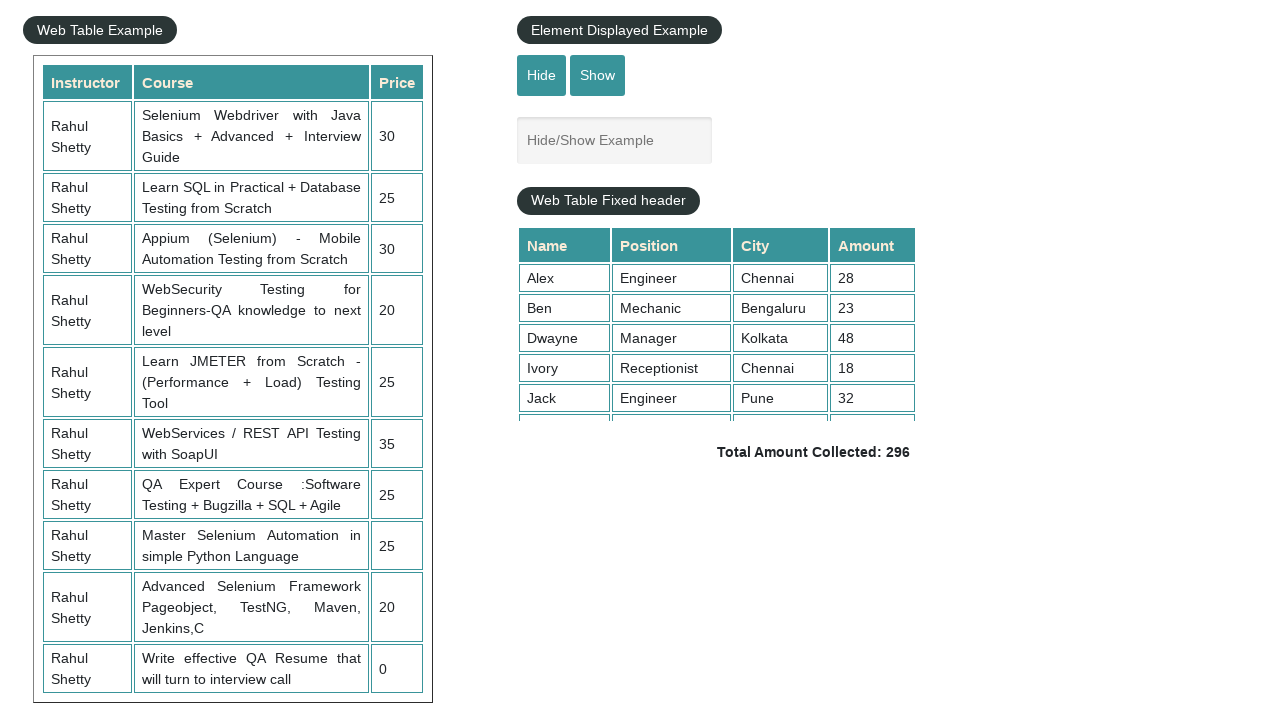

Waited for third row data to be accessible in the courses table
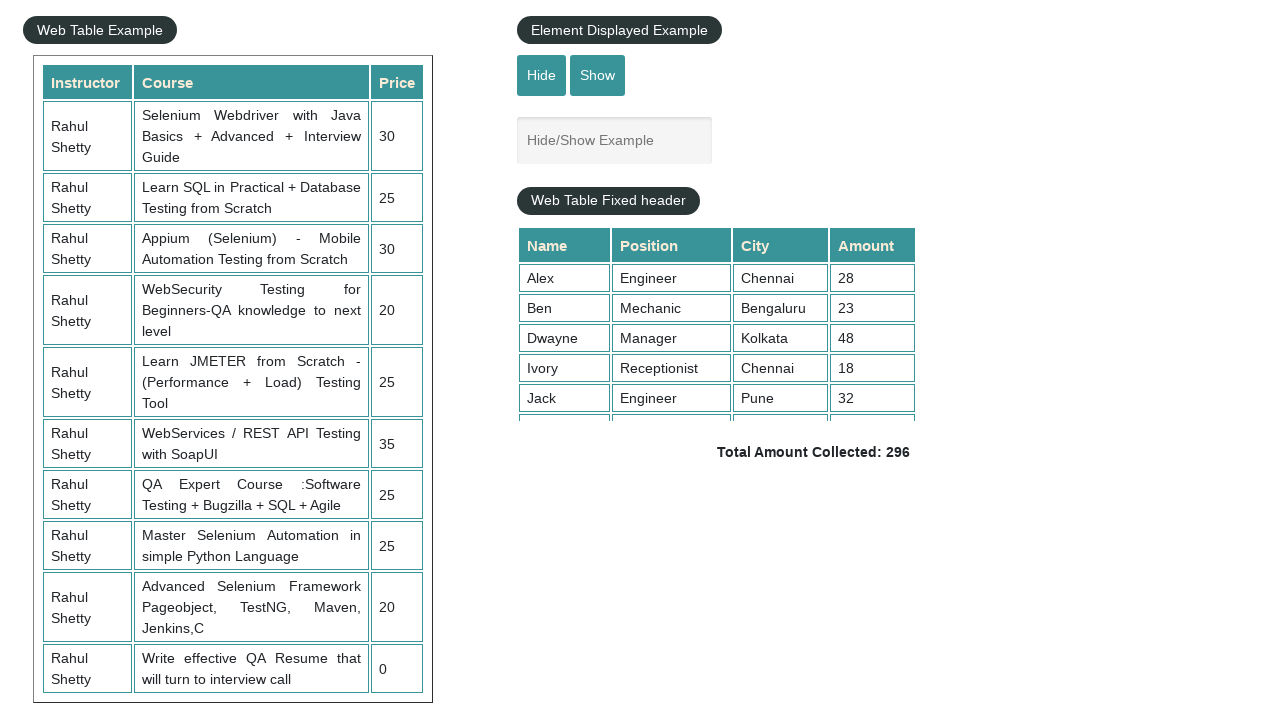

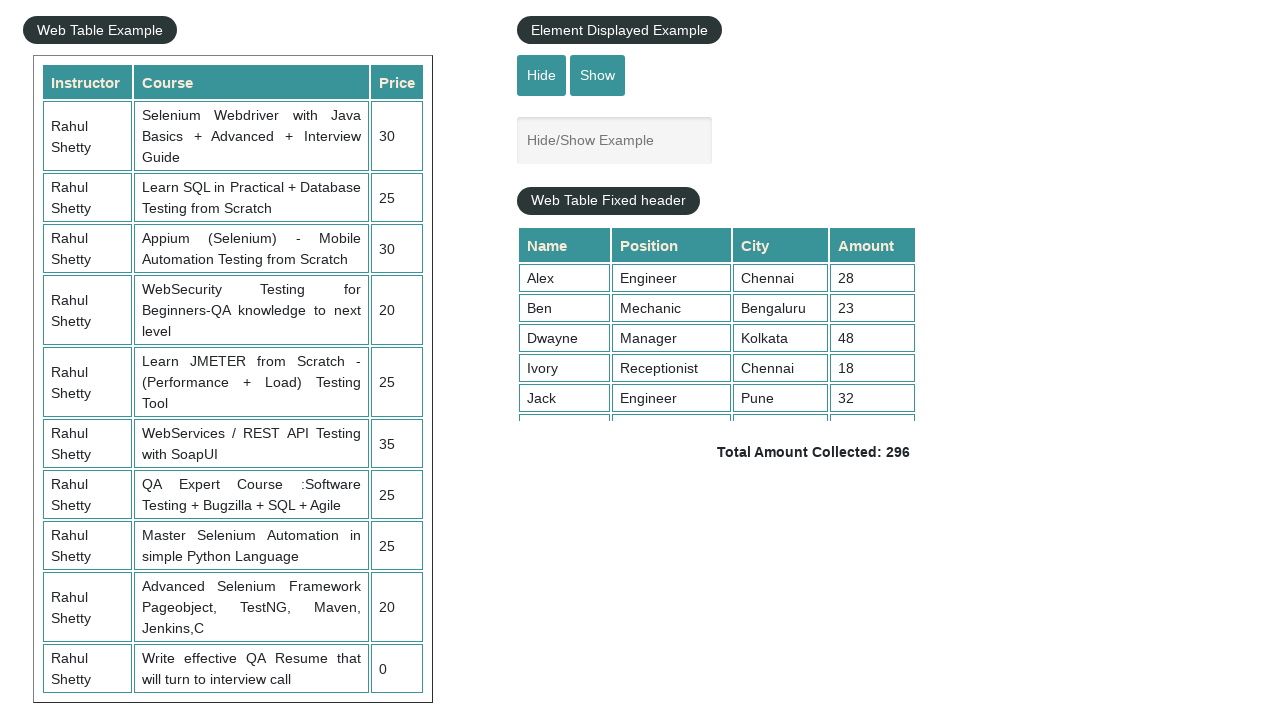